Tests the small modal dialog by clicking the button to open it, verifying the modal content, and then closing it.

Starting URL: https://demoqa.com/modal-dialogs

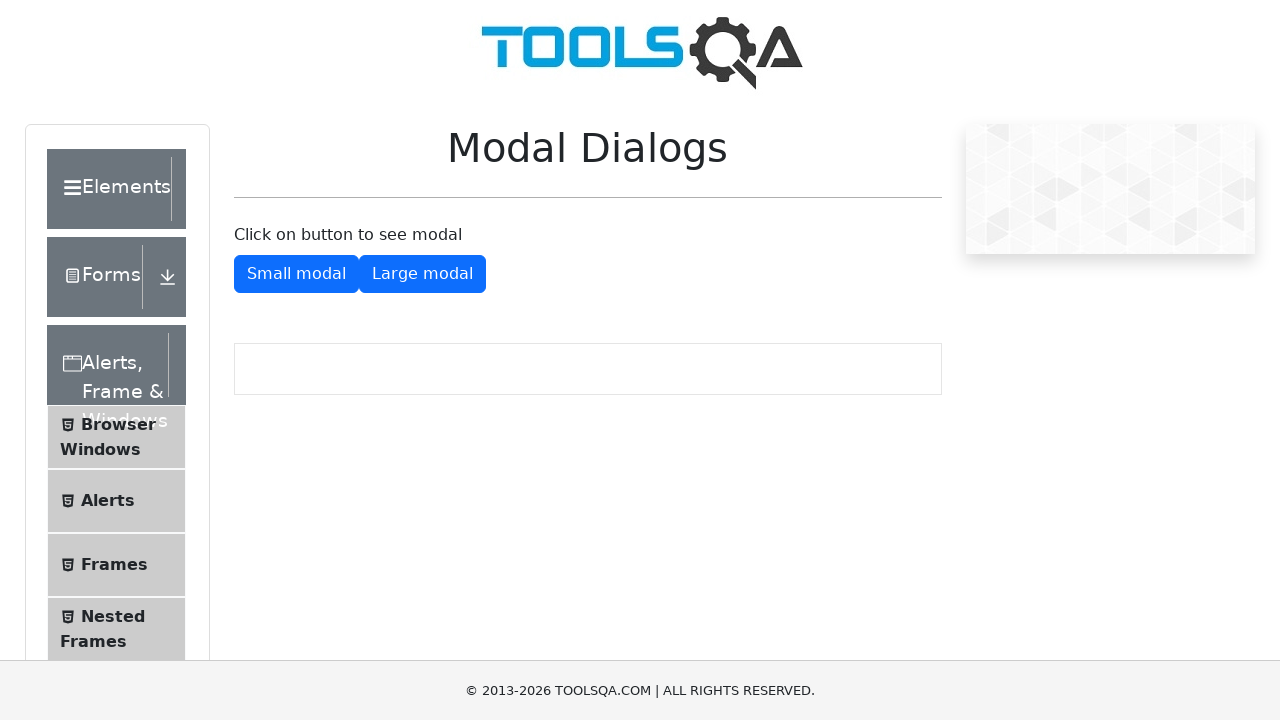

Clicked the small modal button to open the dialog at (296, 274) on #showSmallModal
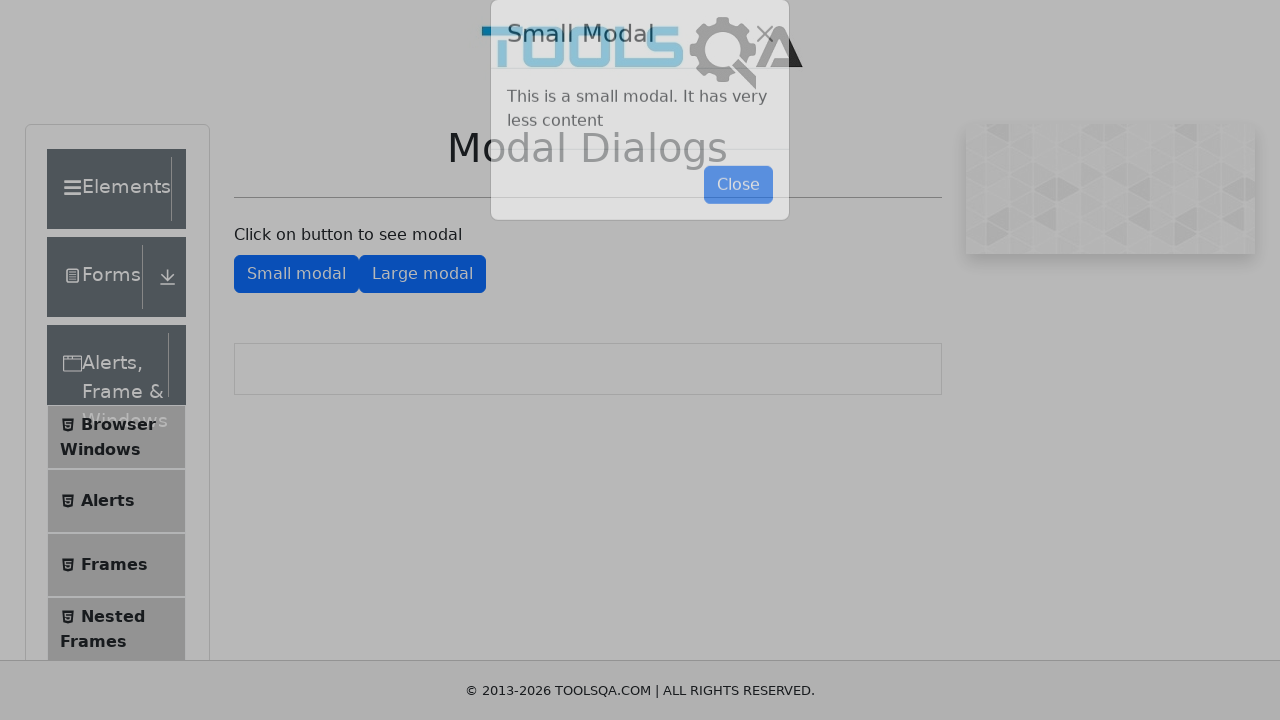

Small modal dialog appeared and is visible
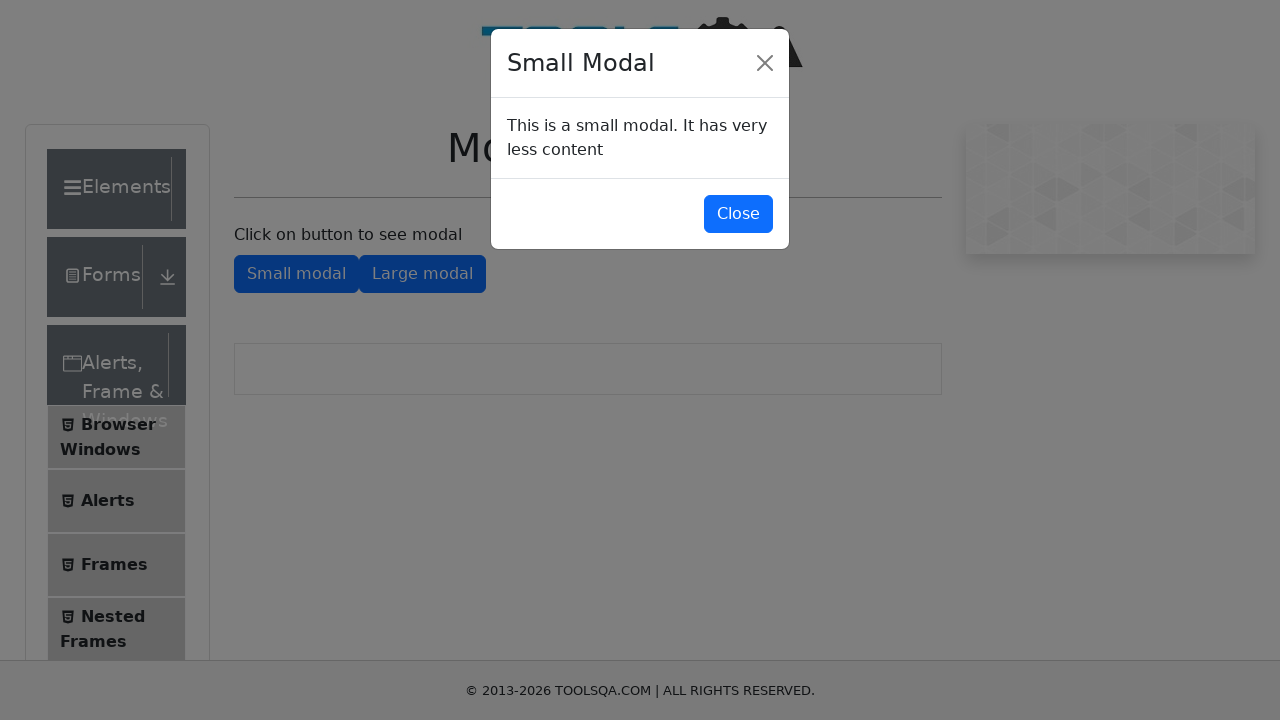

Verified modal body contains correct text: 'This is a small modal. It has very less content'
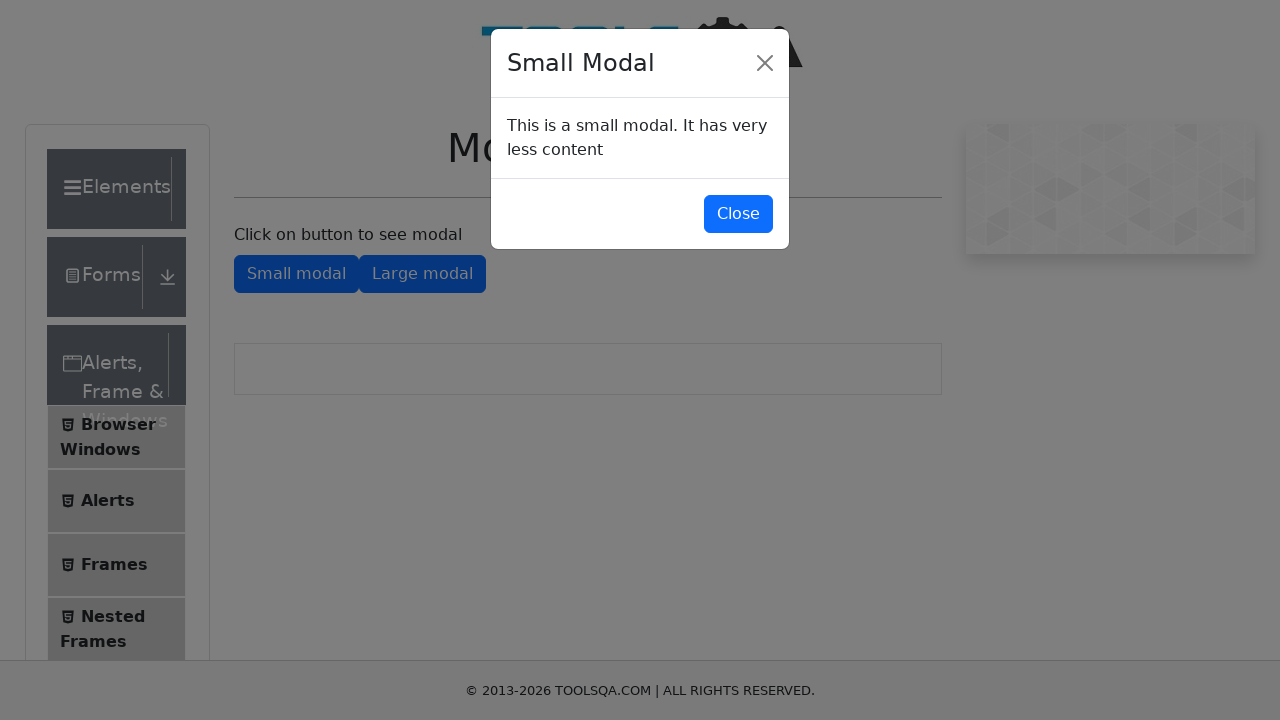

Clicked the close button to close the small modal at (738, 214) on #closeSmallModal
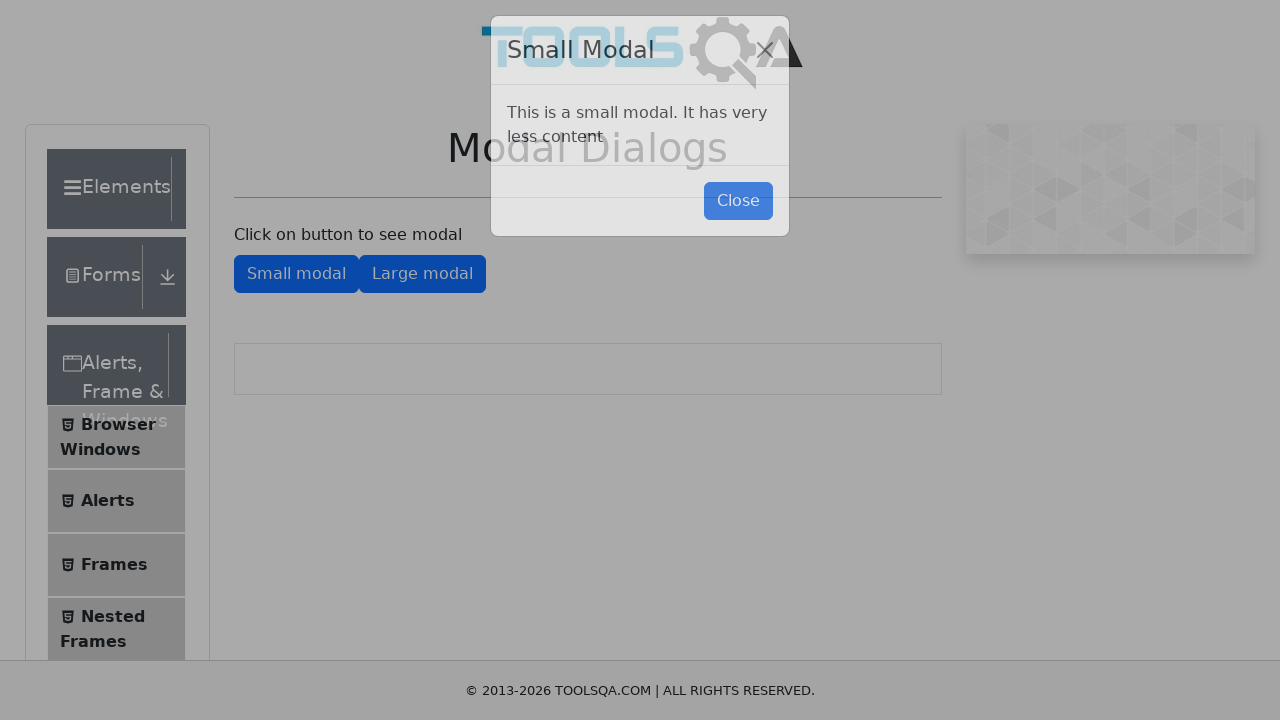

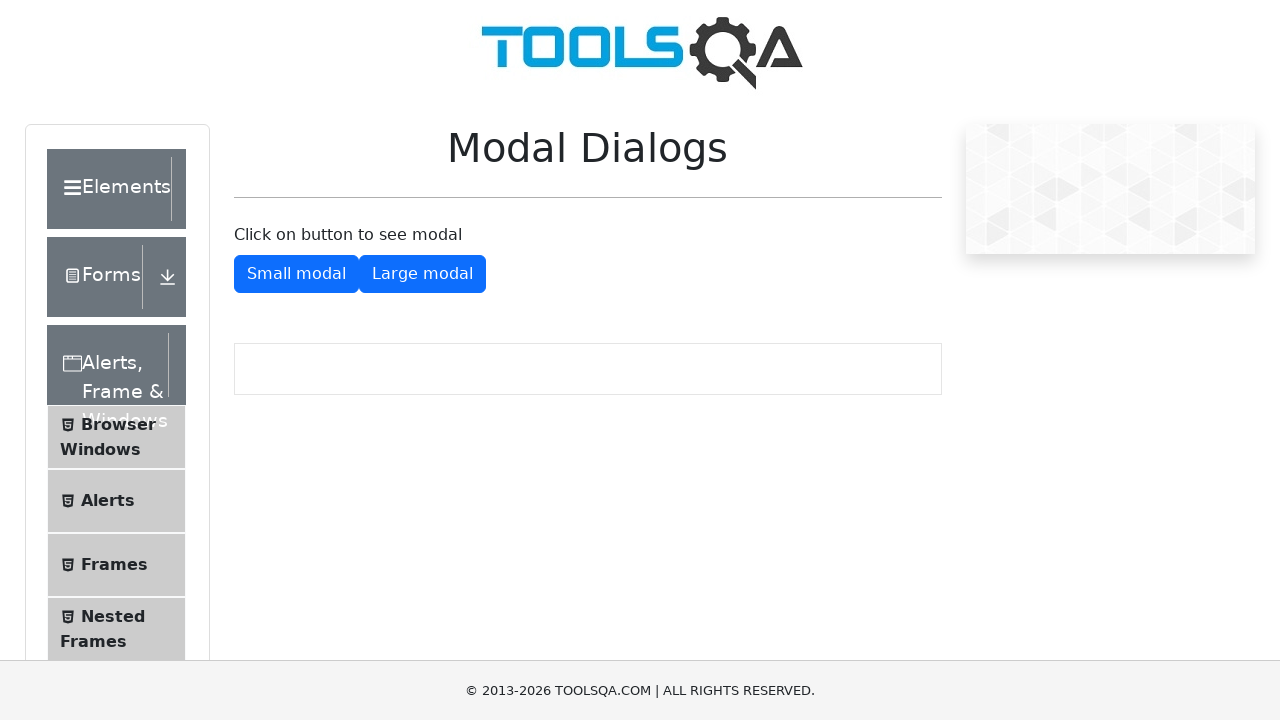